Tests clicking on new user registration option and accepting terms of service checkbox

Starting URL: https://login.ubuntu.com/

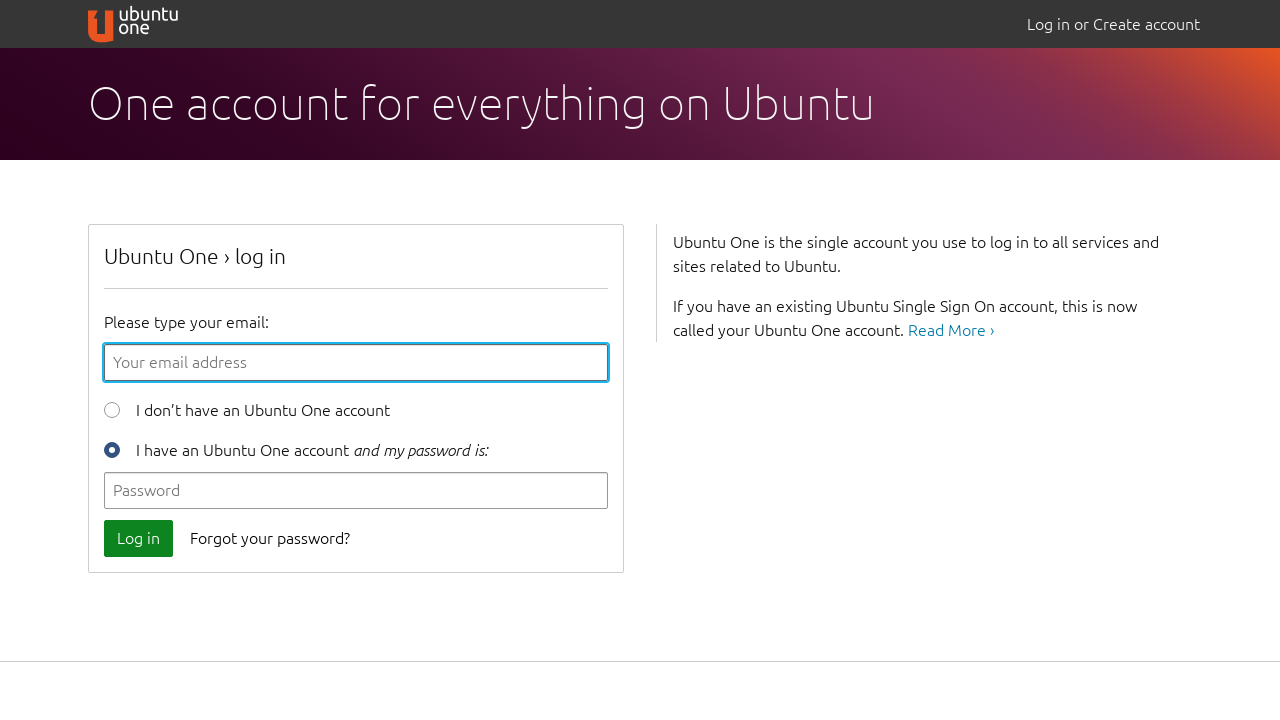

Clicked new user registration option at (247, 407) on label.new-user
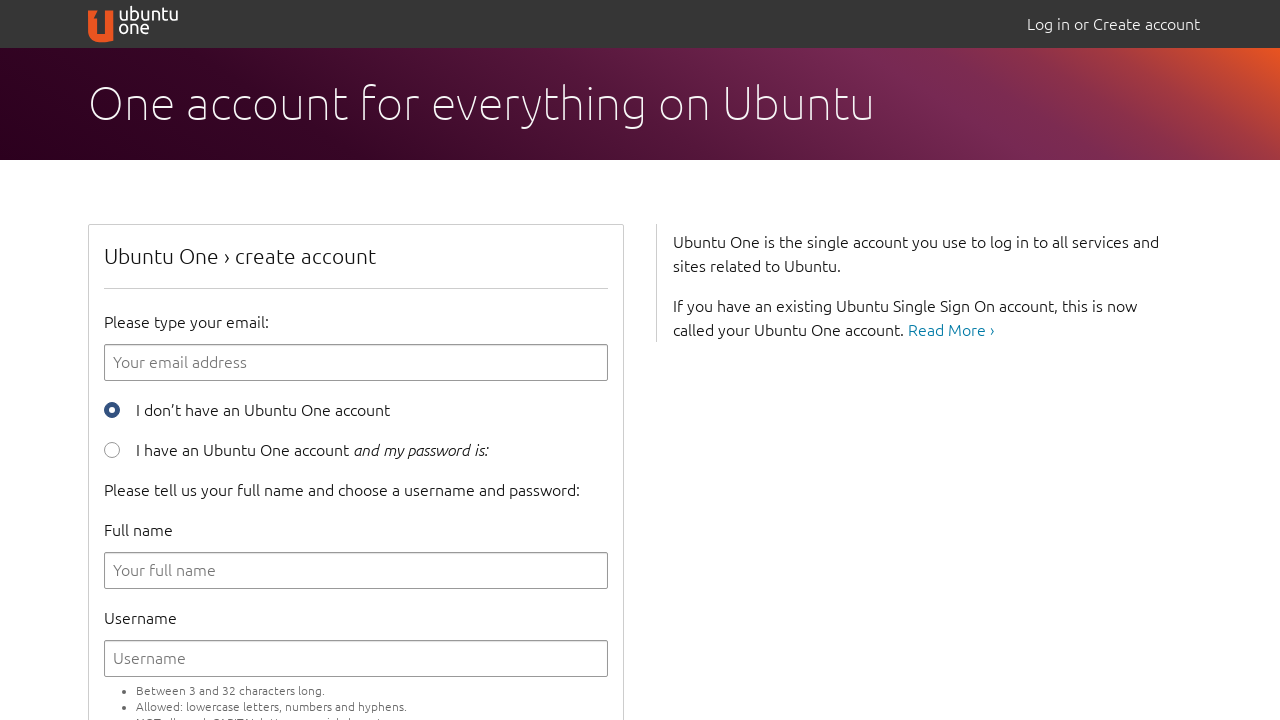

Clicked accept terms of service checkbox at (356, 361) on xpath=//label[@for='id_accept_tos']
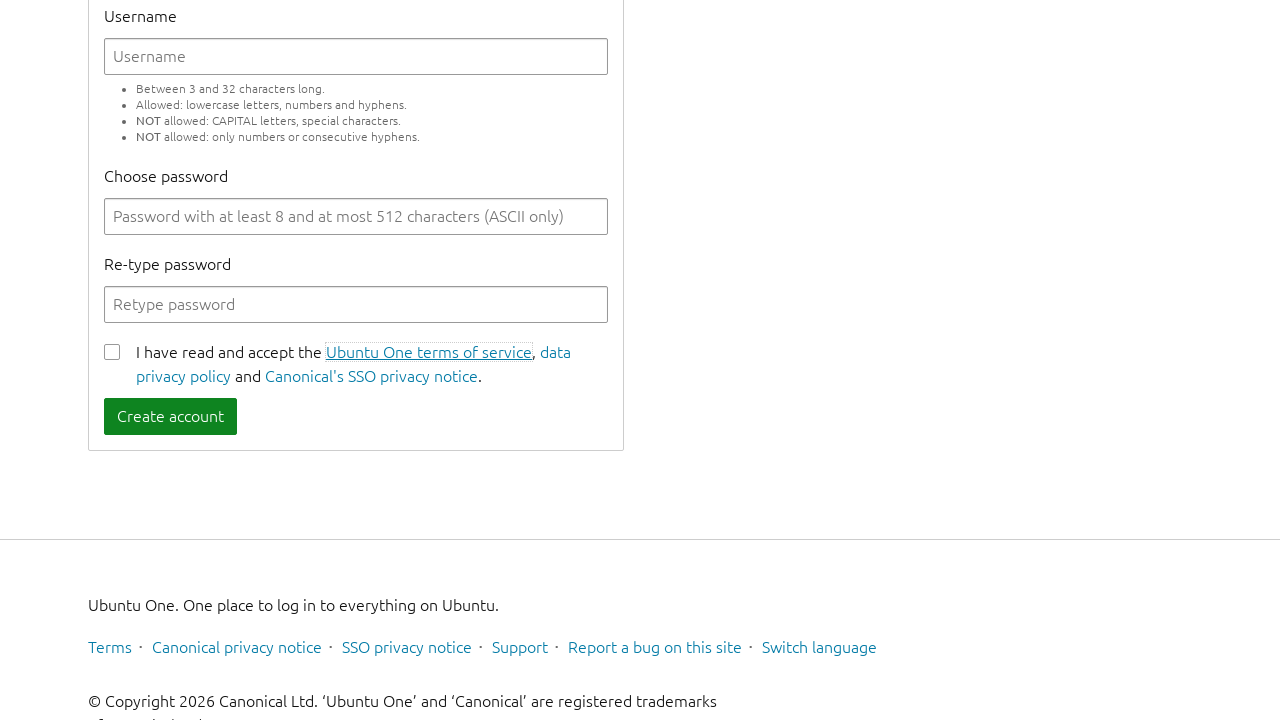

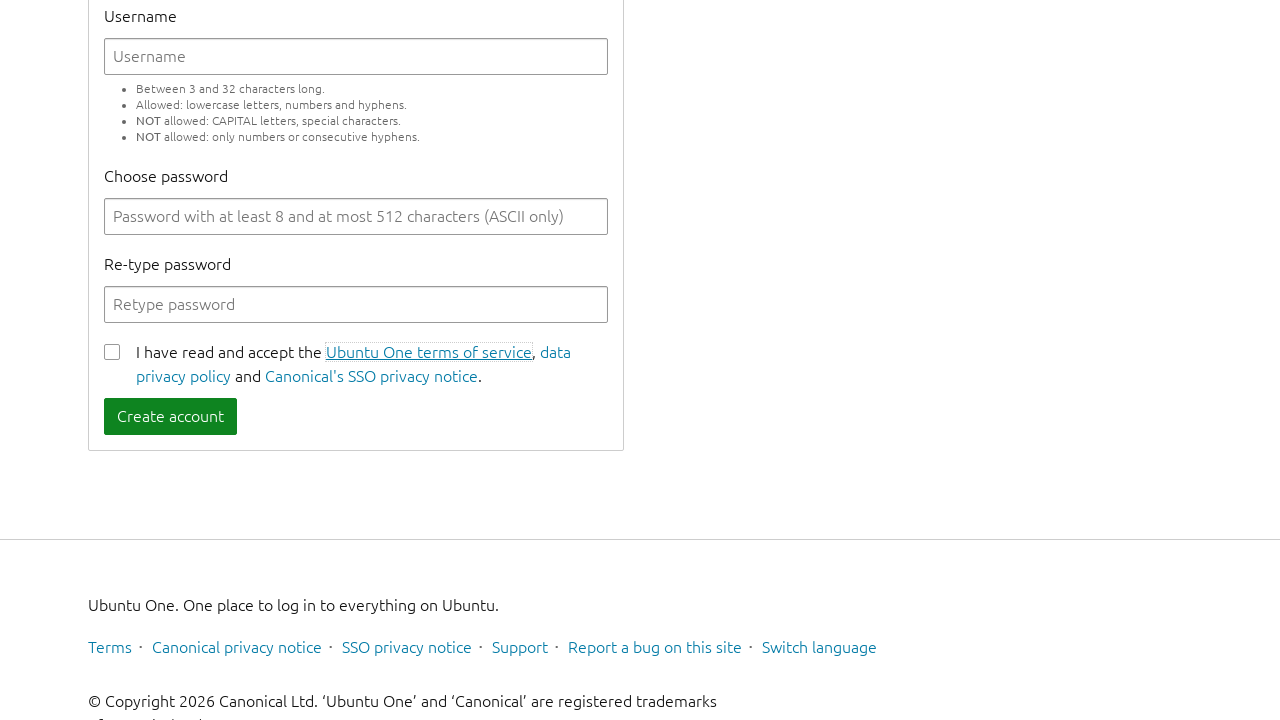